Solves a math problem on a form by calculating a value from the page, entering the answer, selecting checkboxes and radio buttons, then submitting the form

Starting URL: https://suninjuly.github.io/math.html

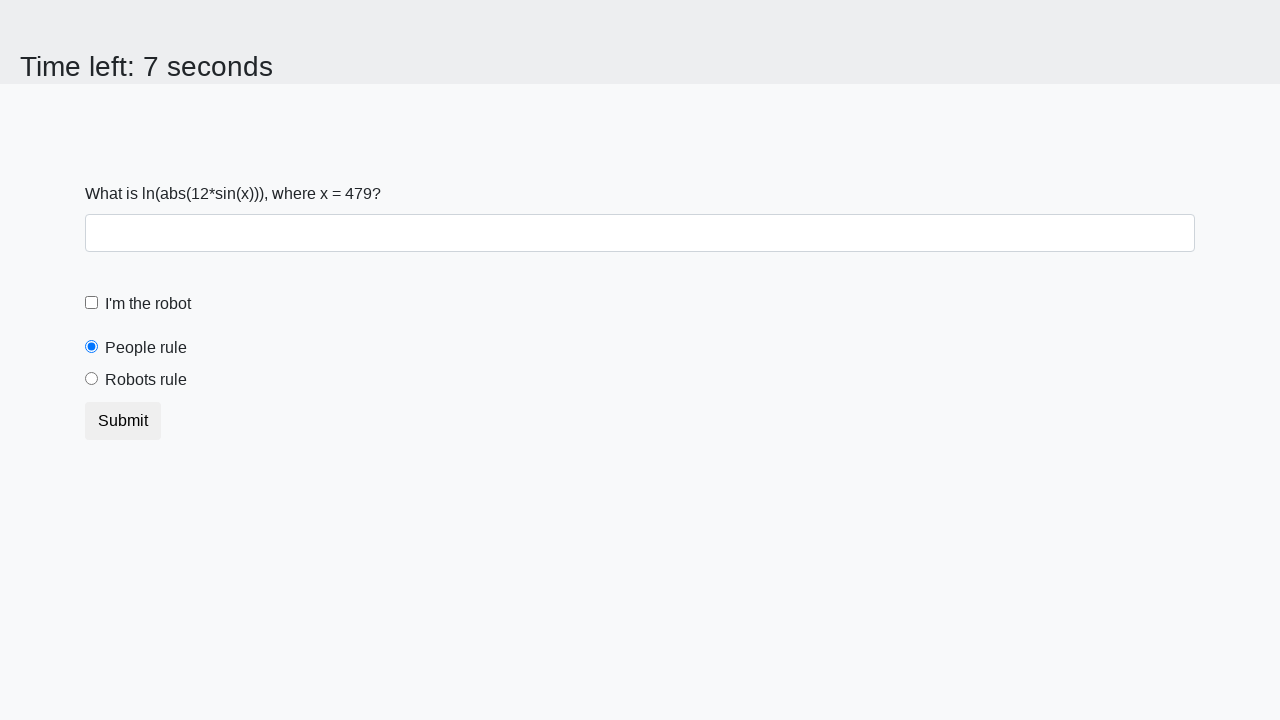

Located the input value element
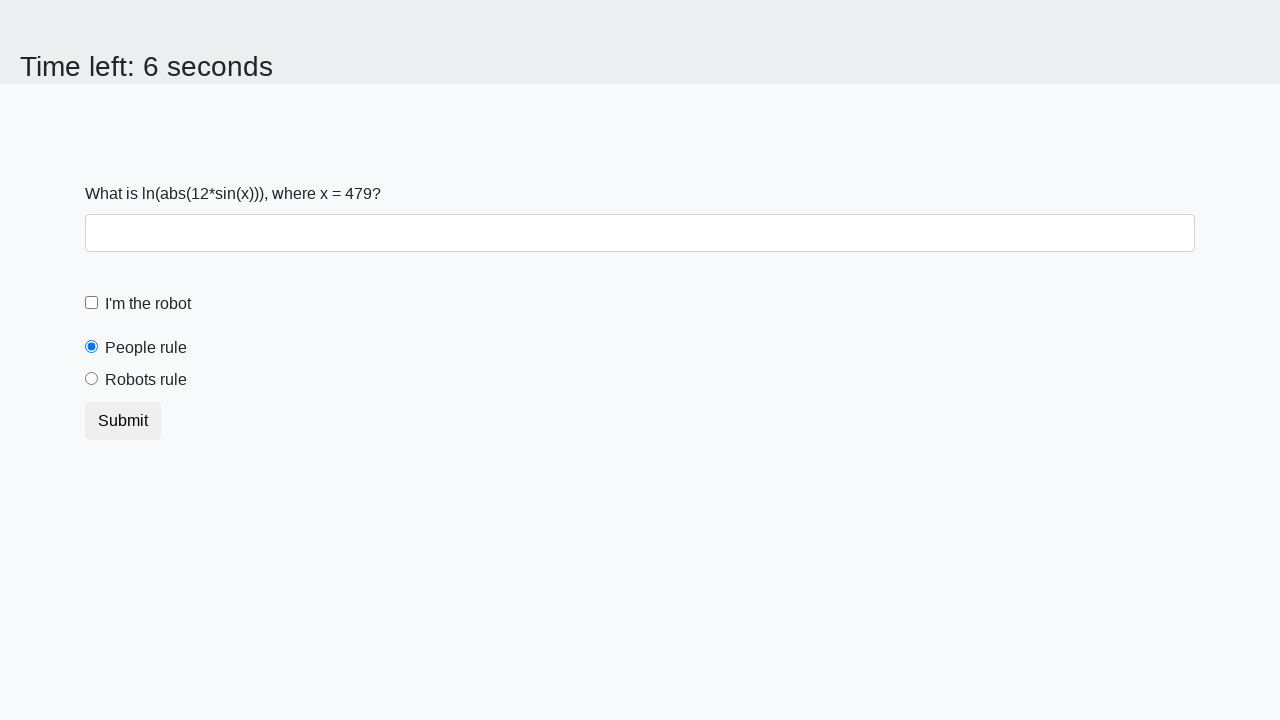

Retrieved input value from page: 479
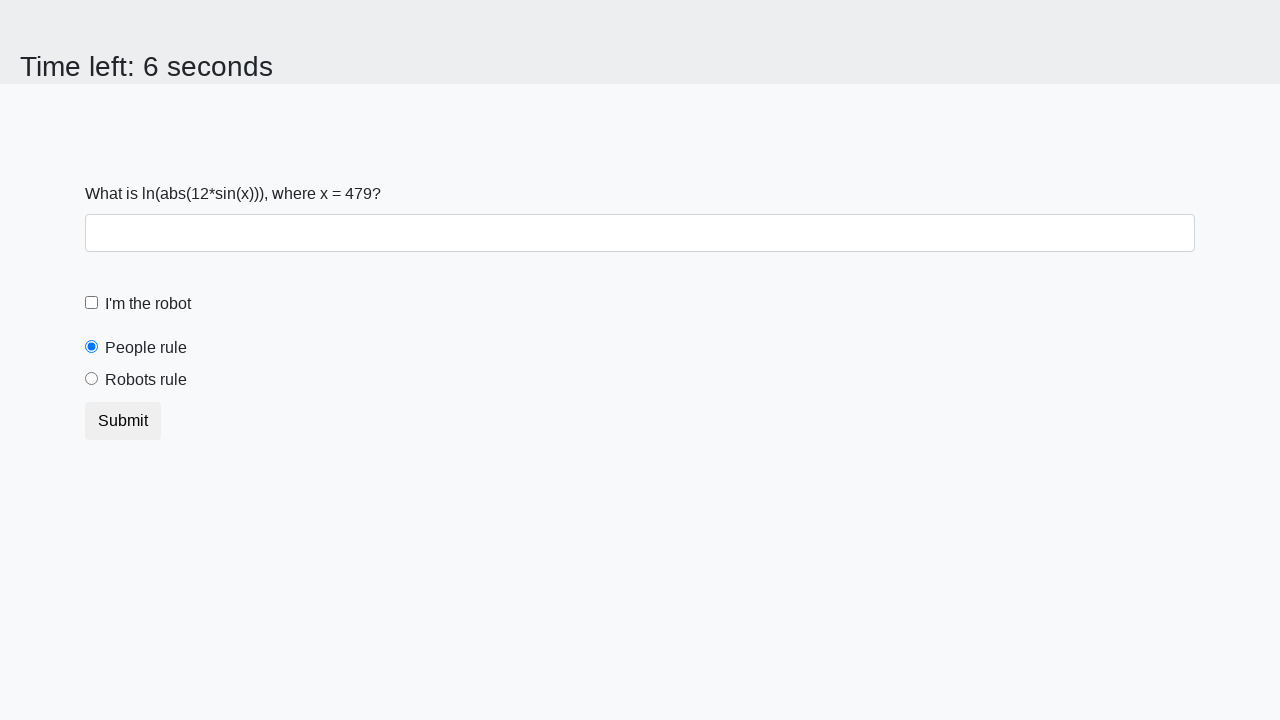

Calculated answer using formula: 2.480587117140421
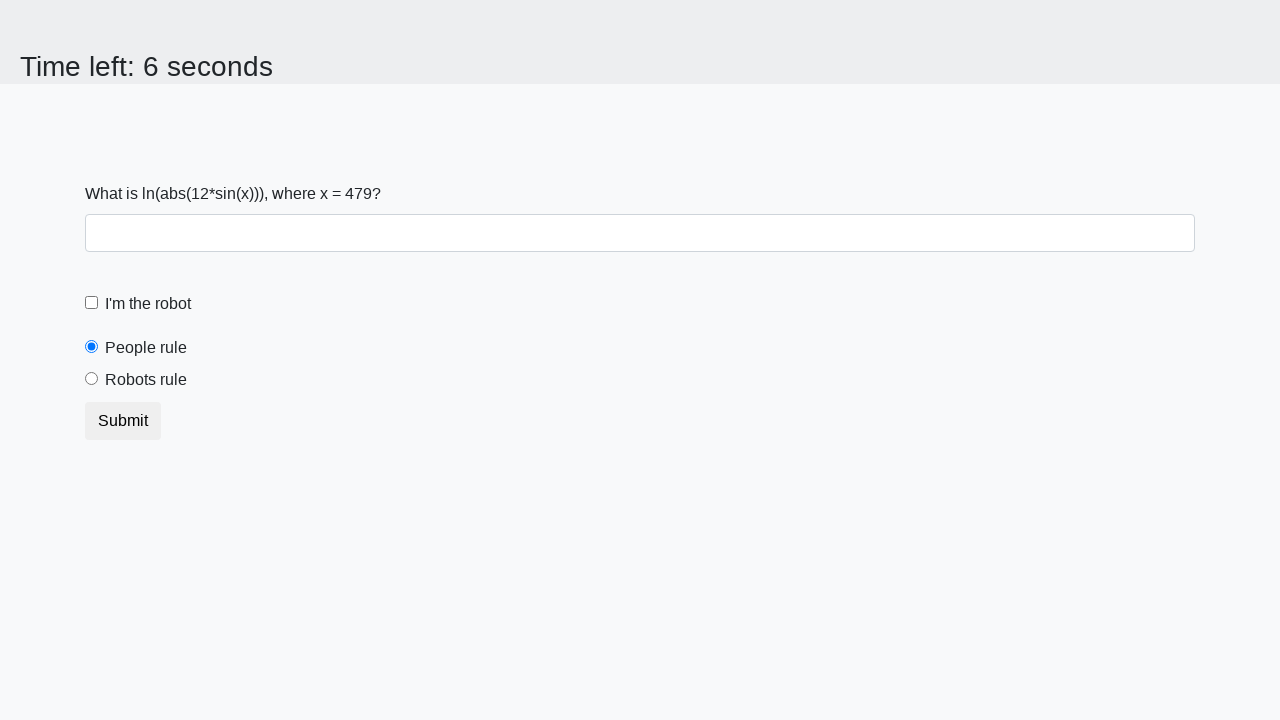

Filled answer field with calculated value: 2.480587117140421 on #answer
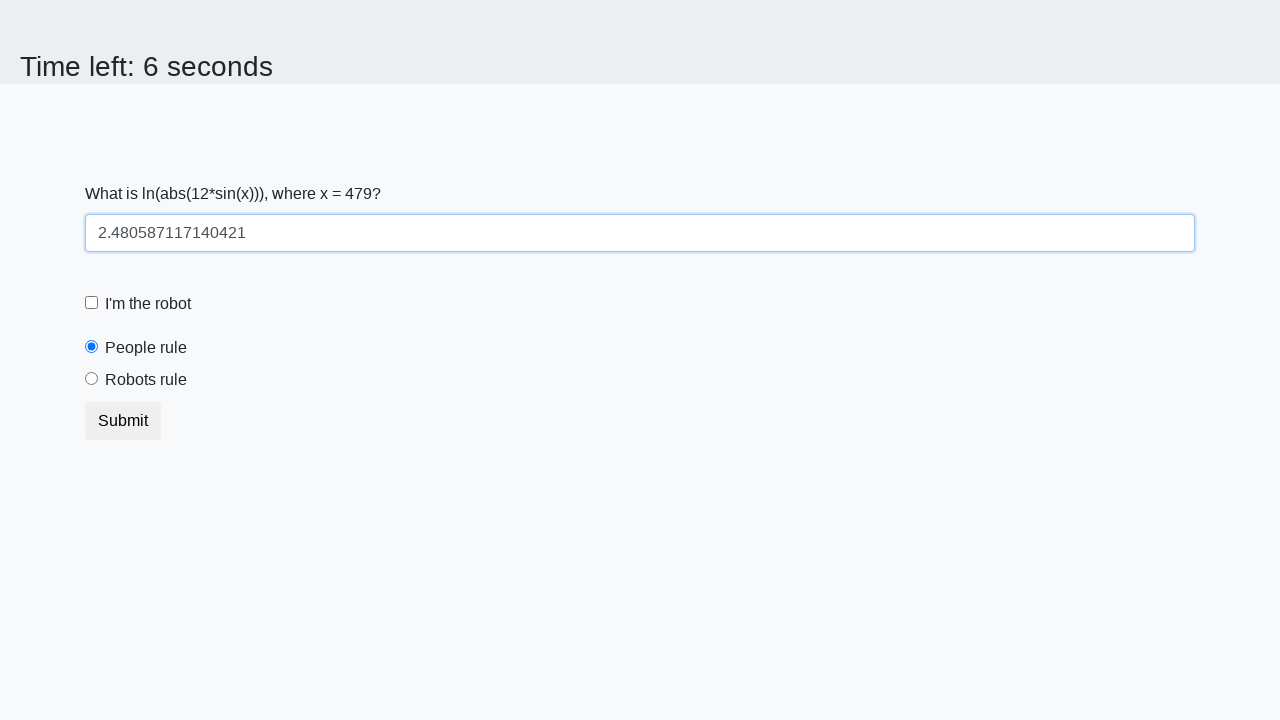

Clicked robot checkbox at (148, 304) on [for=robotCheckbox]
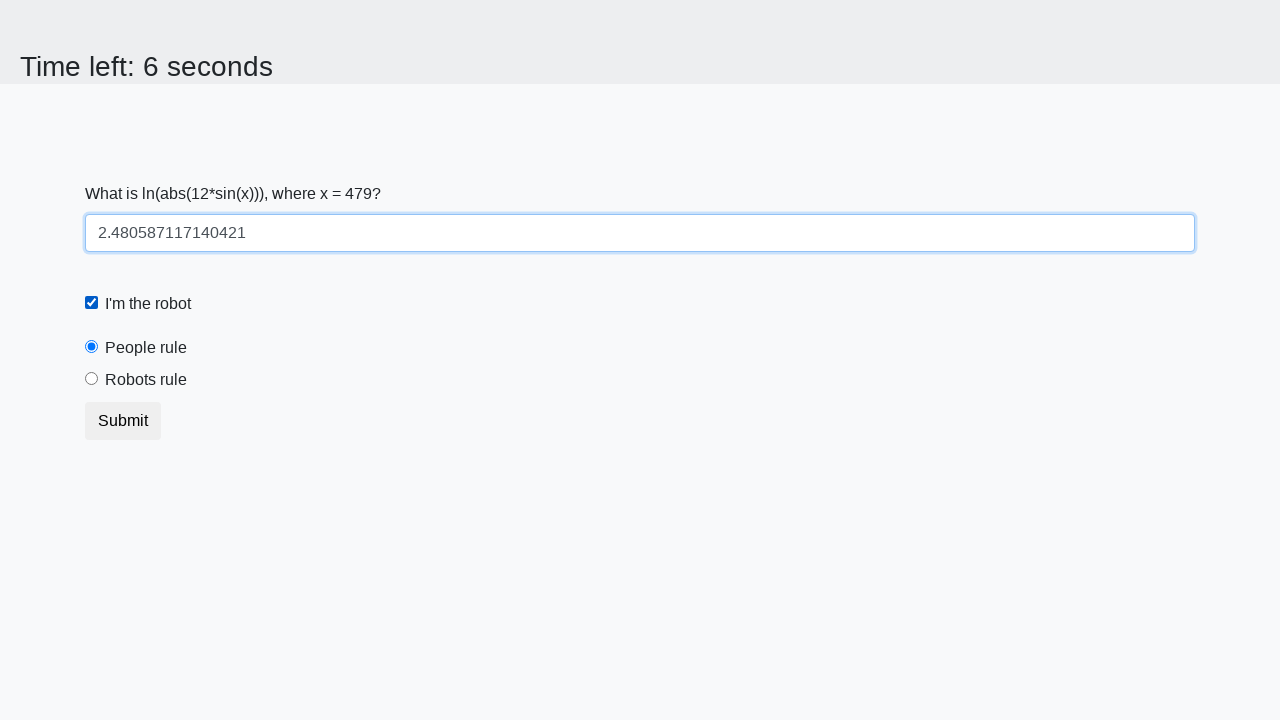

Clicked robots rule radio button at (92, 379) on #robotsRule
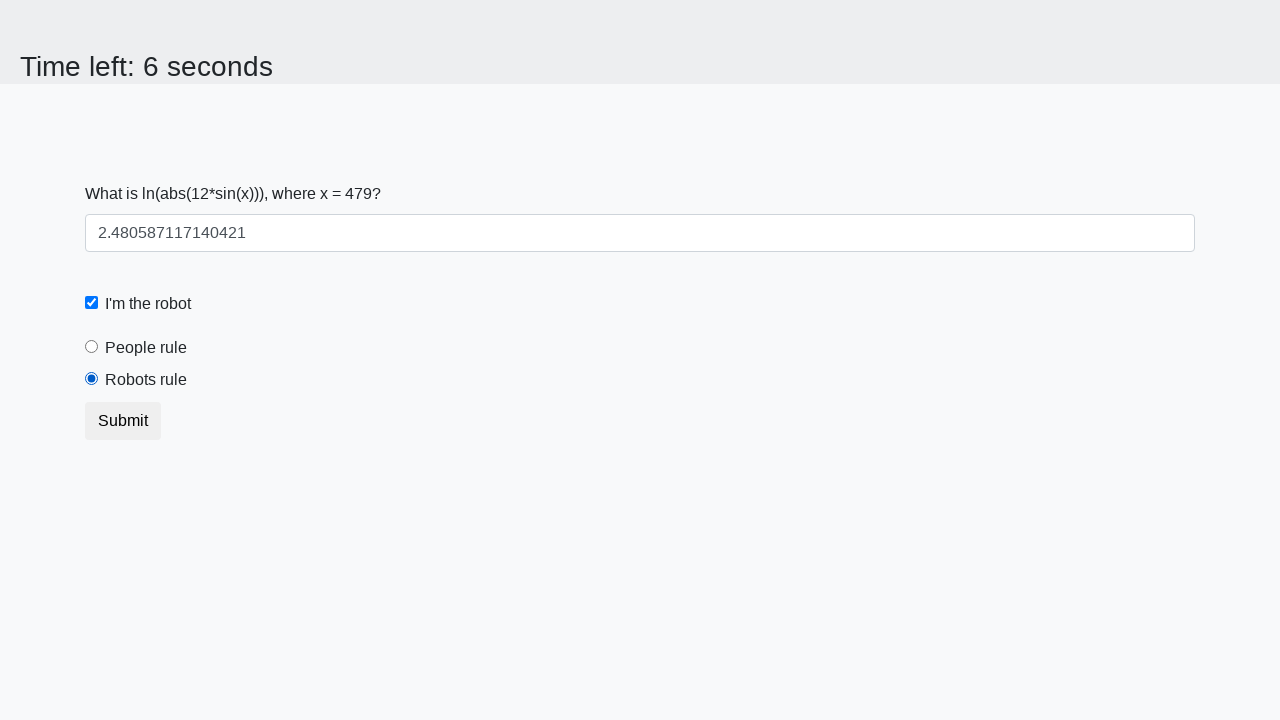

Clicked submit button to submit form at (123, 421) on .btn-default
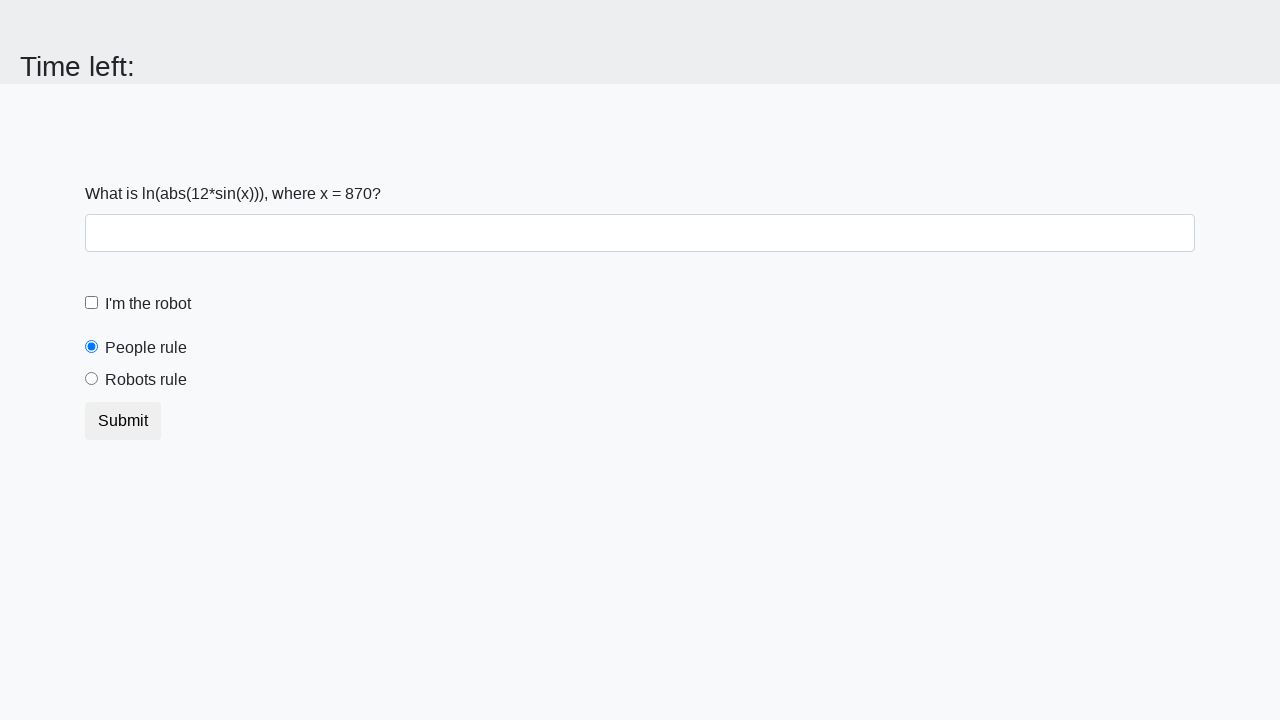

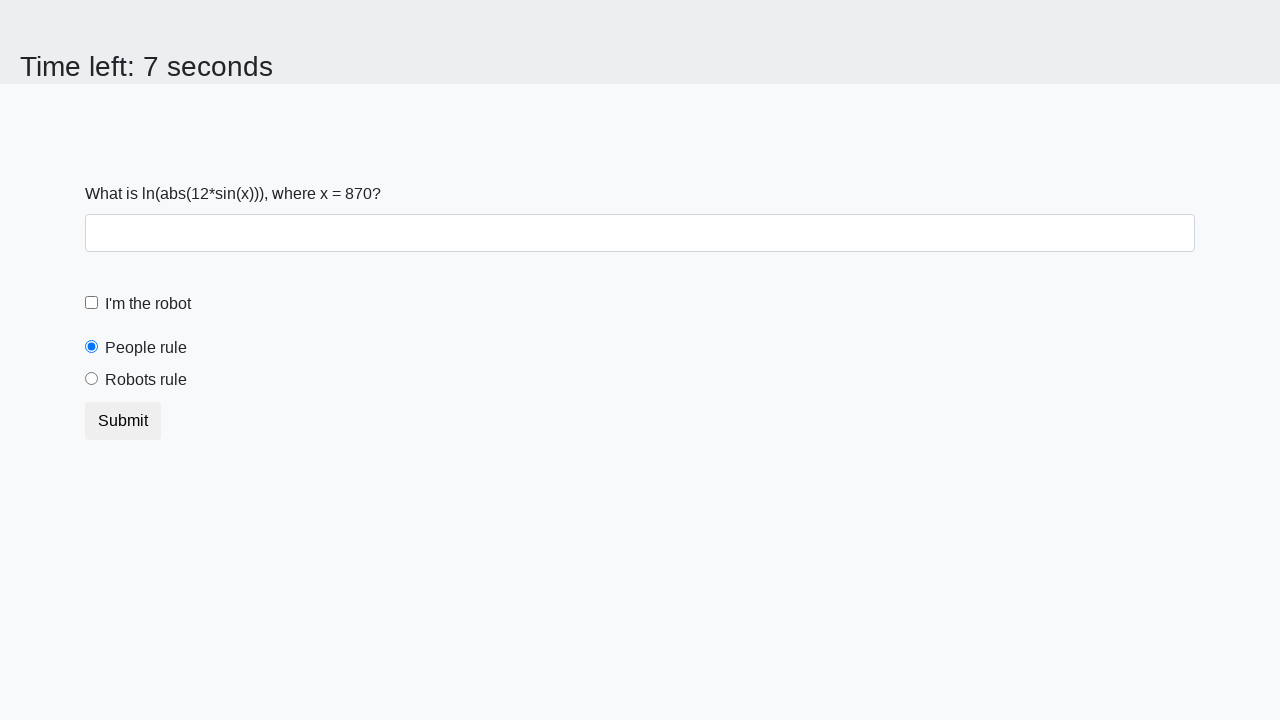